Tests checkbox functionality by checking and then unchecking Monday, Wednesday, and Friday checkboxes

Starting URL: https://testautomationpractice.blogspot.com/

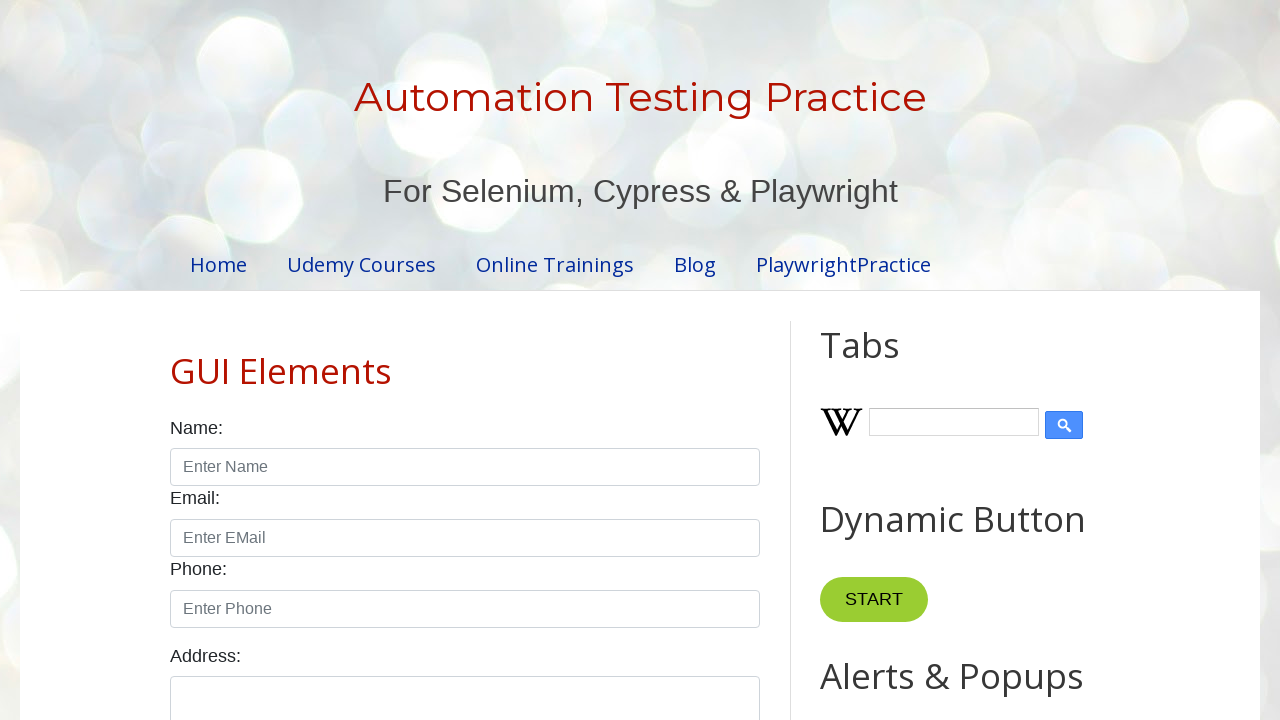

Checked Monday checkbox at (272, 360) on xpath=//input[@id='monday']
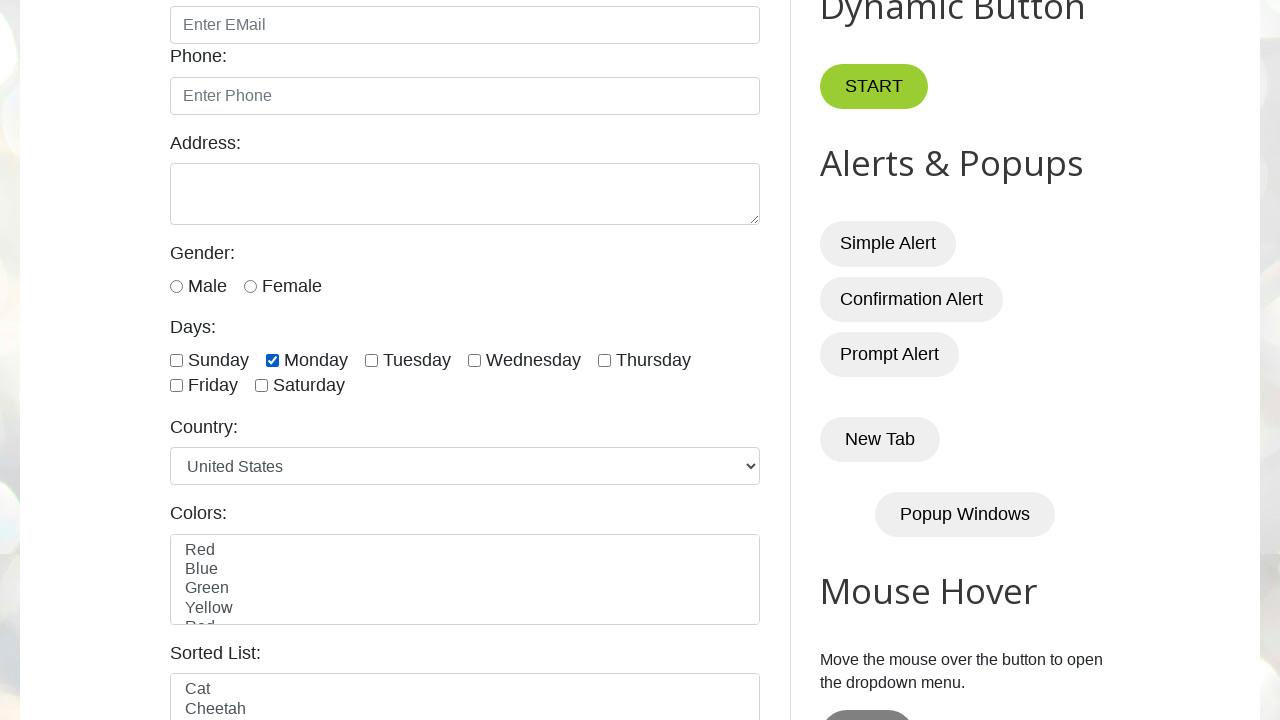

Checked Wednesday checkbox at (474, 360) on xpath=//input[@id='wednesday']
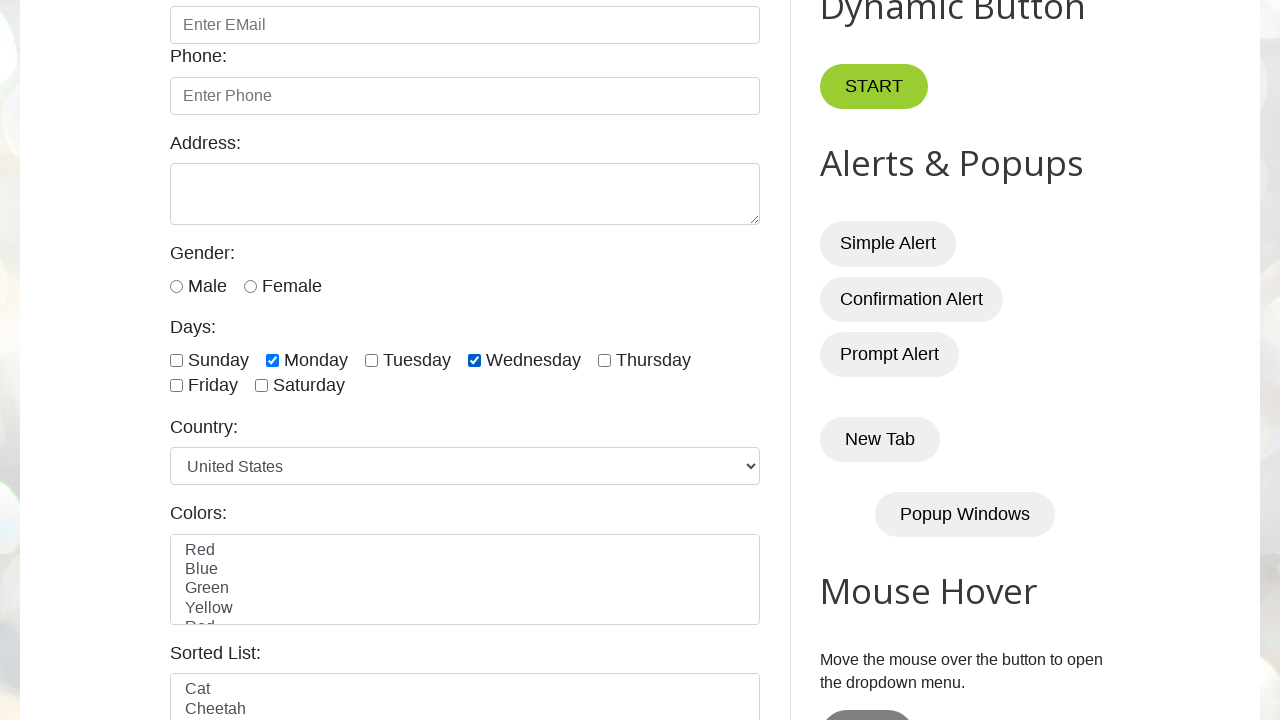

Checked Friday checkbox at (176, 386) on xpath=//input[@id='friday']
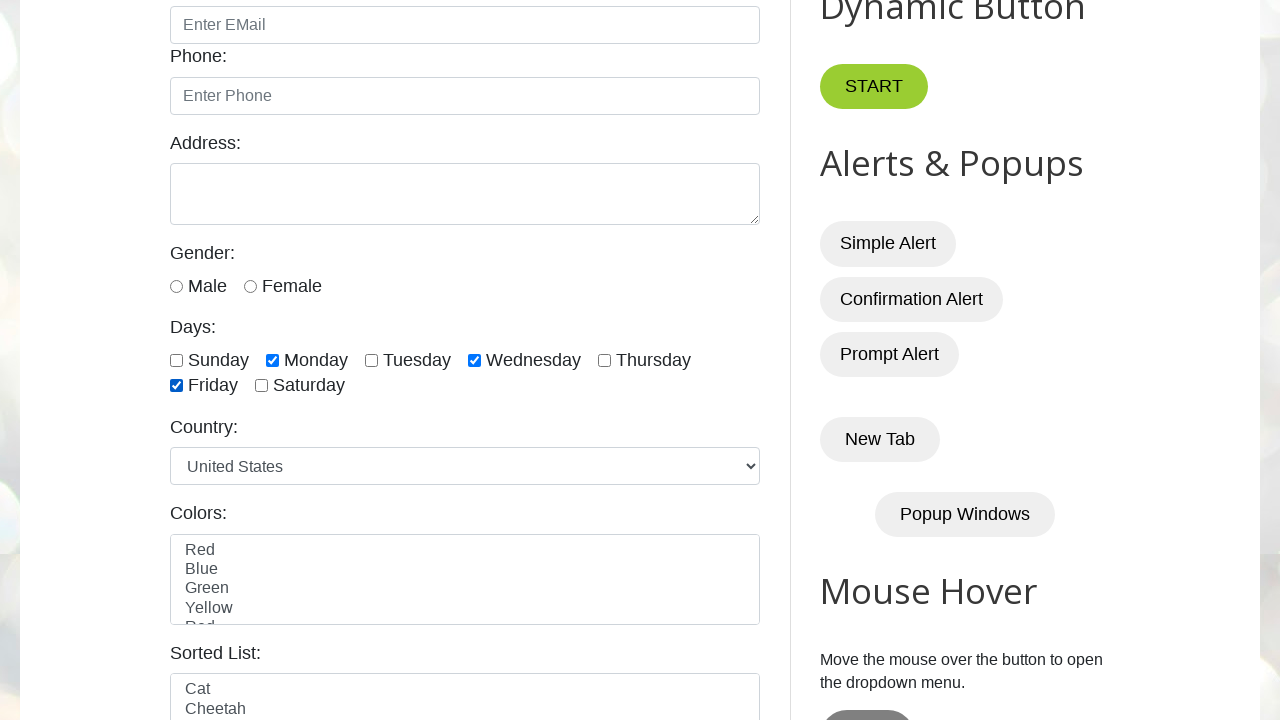

Waited 1 second before unchecking
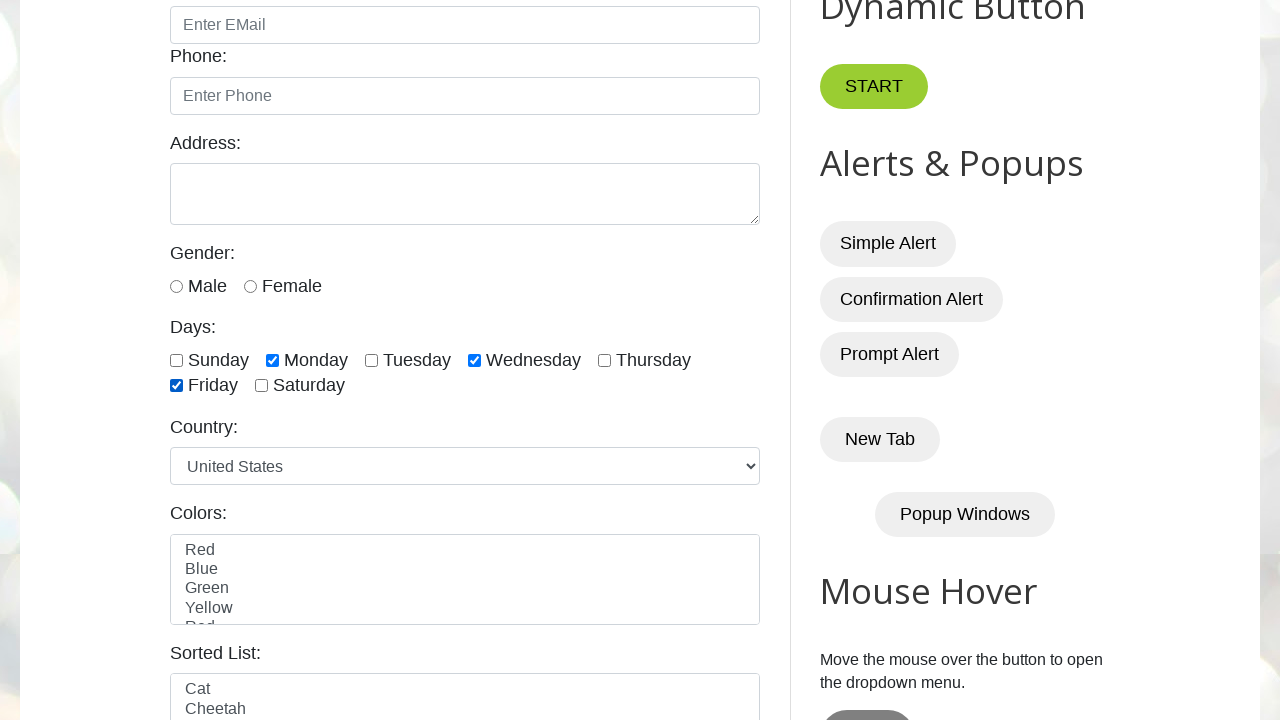

Unchecked Monday checkbox at (272, 360) on xpath=//input[@id='monday']
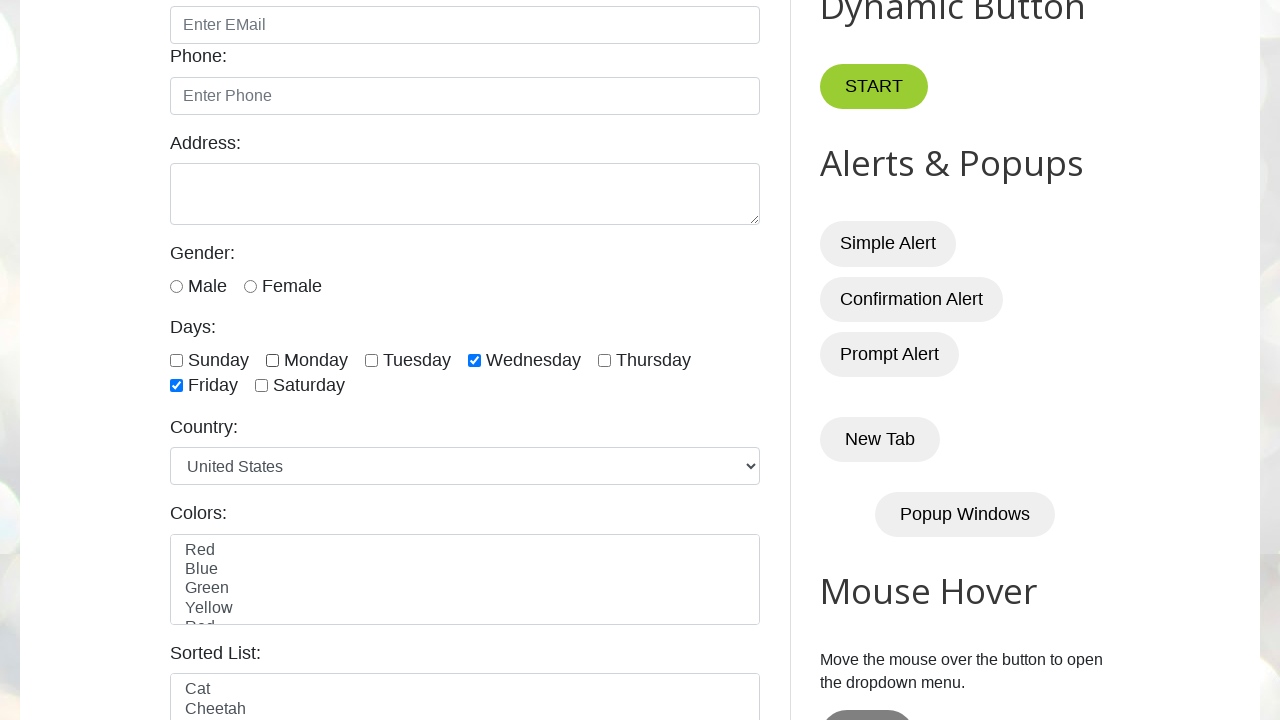

Unchecked Wednesday checkbox at (474, 360) on xpath=//input[@id='wednesday']
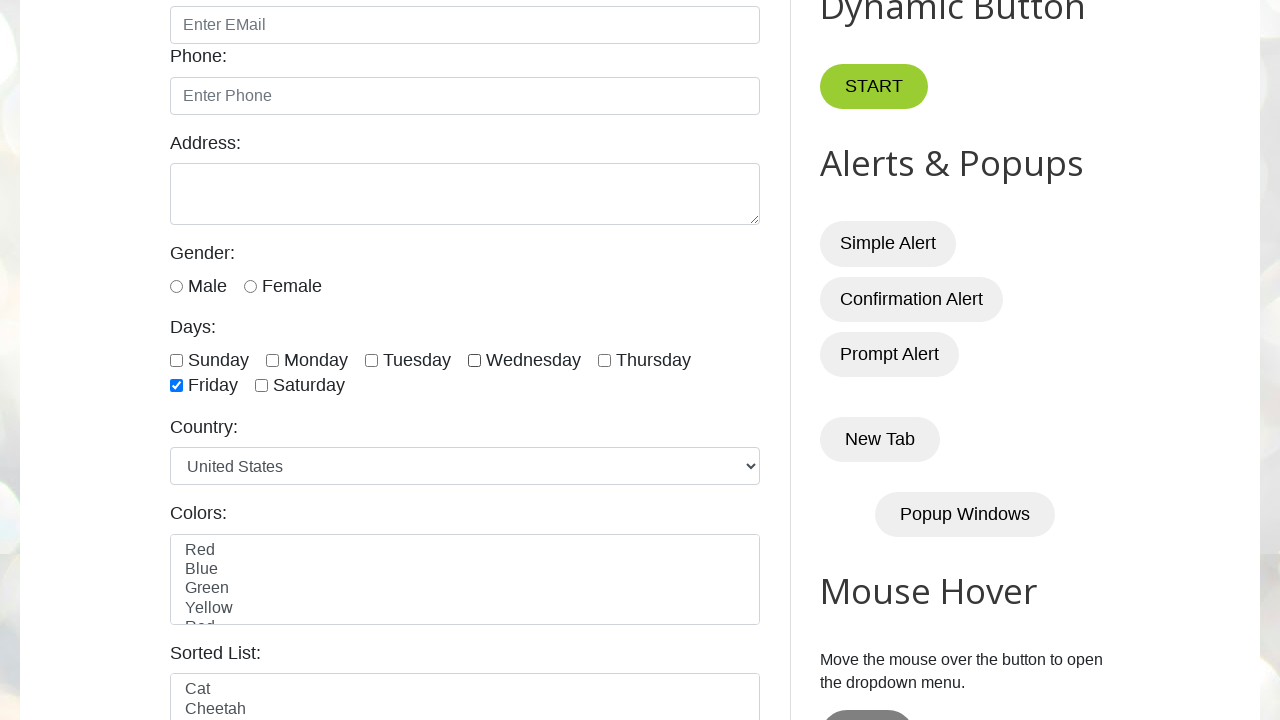

Unchecked Friday checkbox at (176, 386) on xpath=//input[@id='friday']
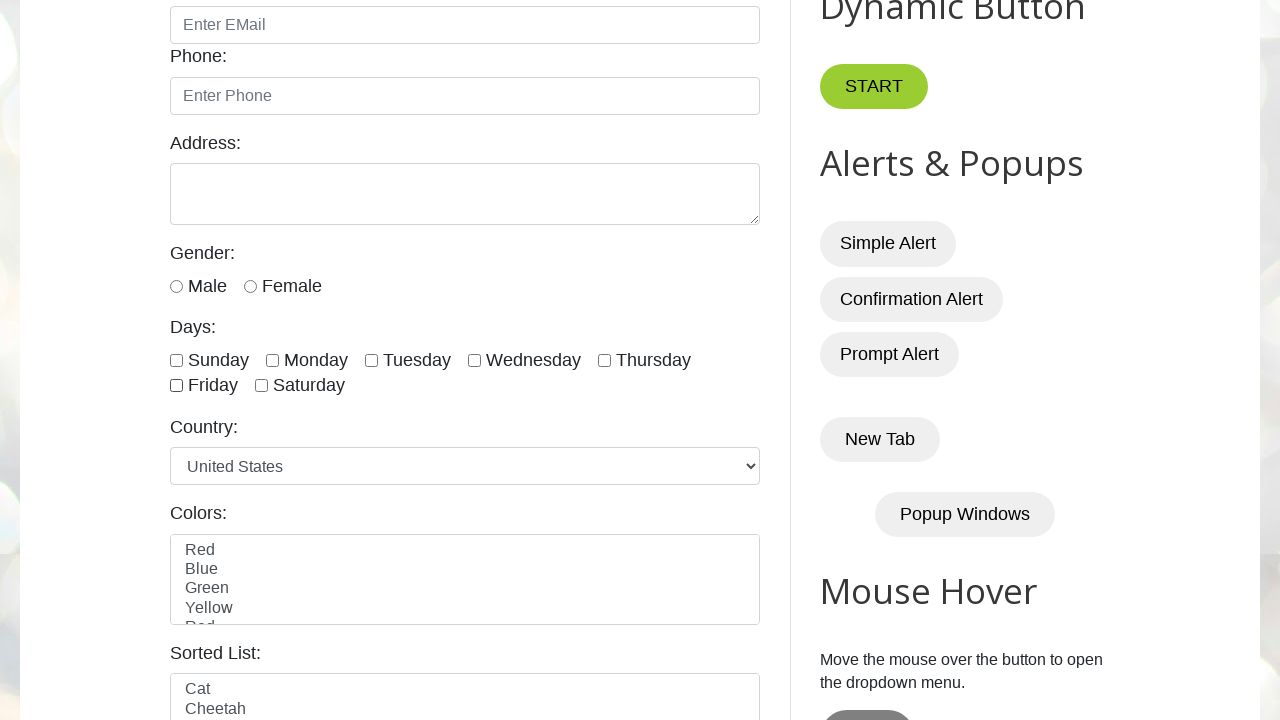

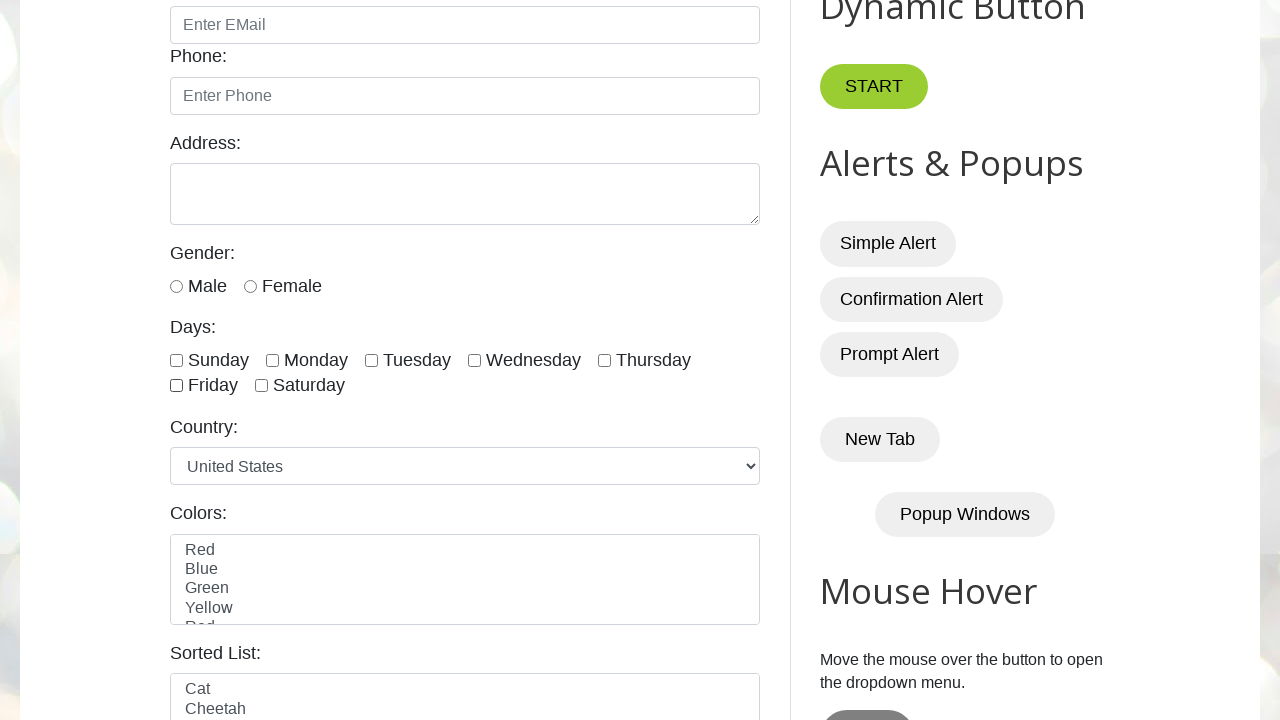